Tests the statistical variable hierarchy search functionality on the Mountain View browser page by searching for "male asian count", selecting the first result, and verifying that observation charts are displayed.

Starting URL: https://datacommons.org/browser/geoId/0649670

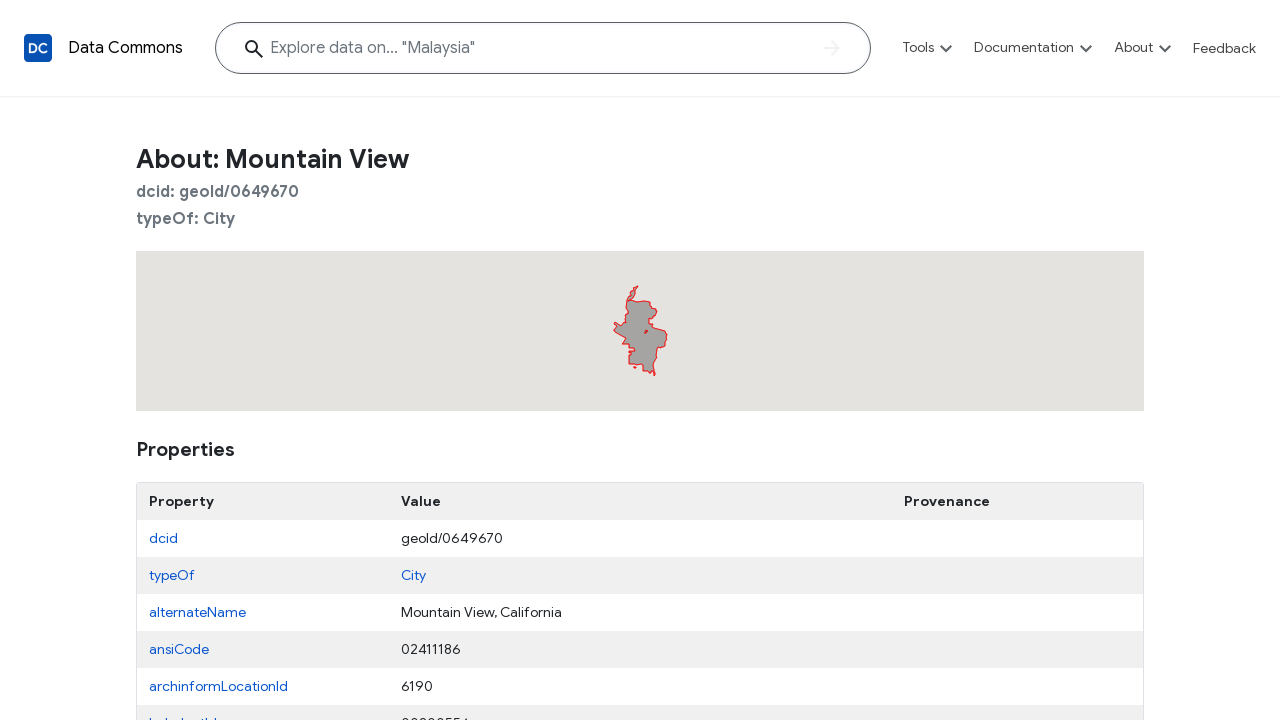

Stat var hierarchy search input is present
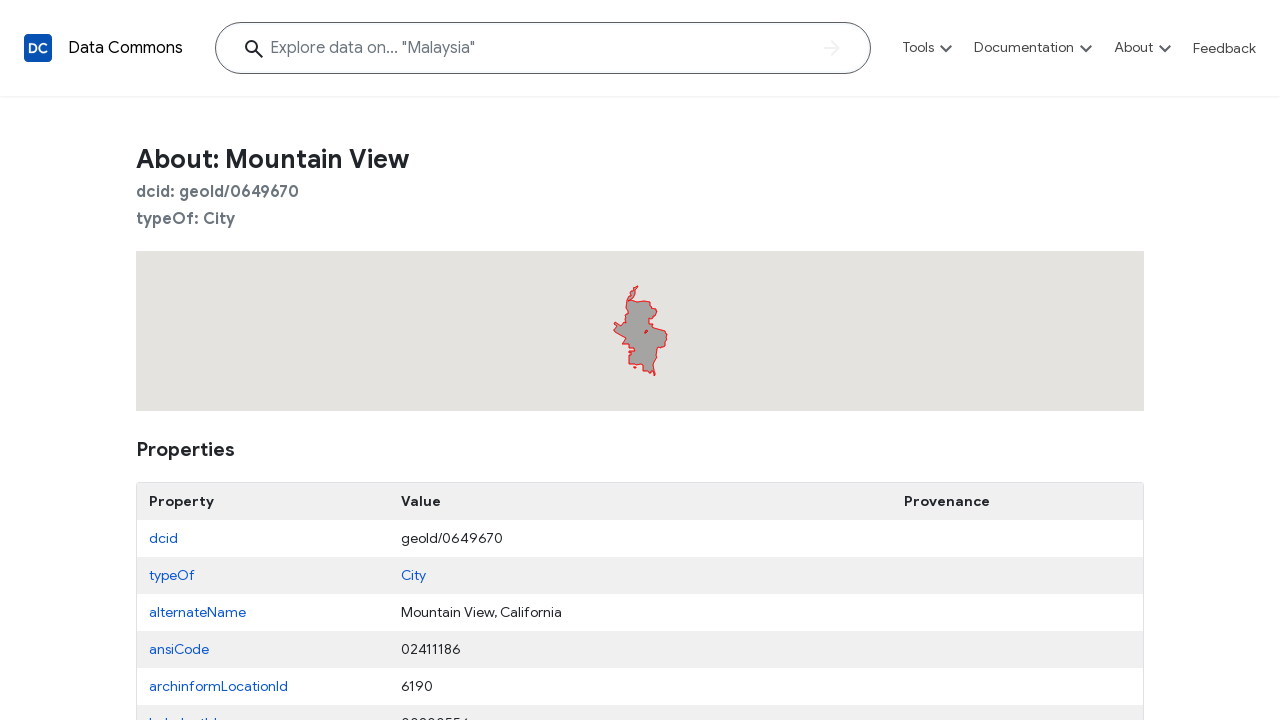

Filled search input with 'male asian count' on //*[@id="stat-var-hierarchy-section"]/div[1]/div[1]/div/input
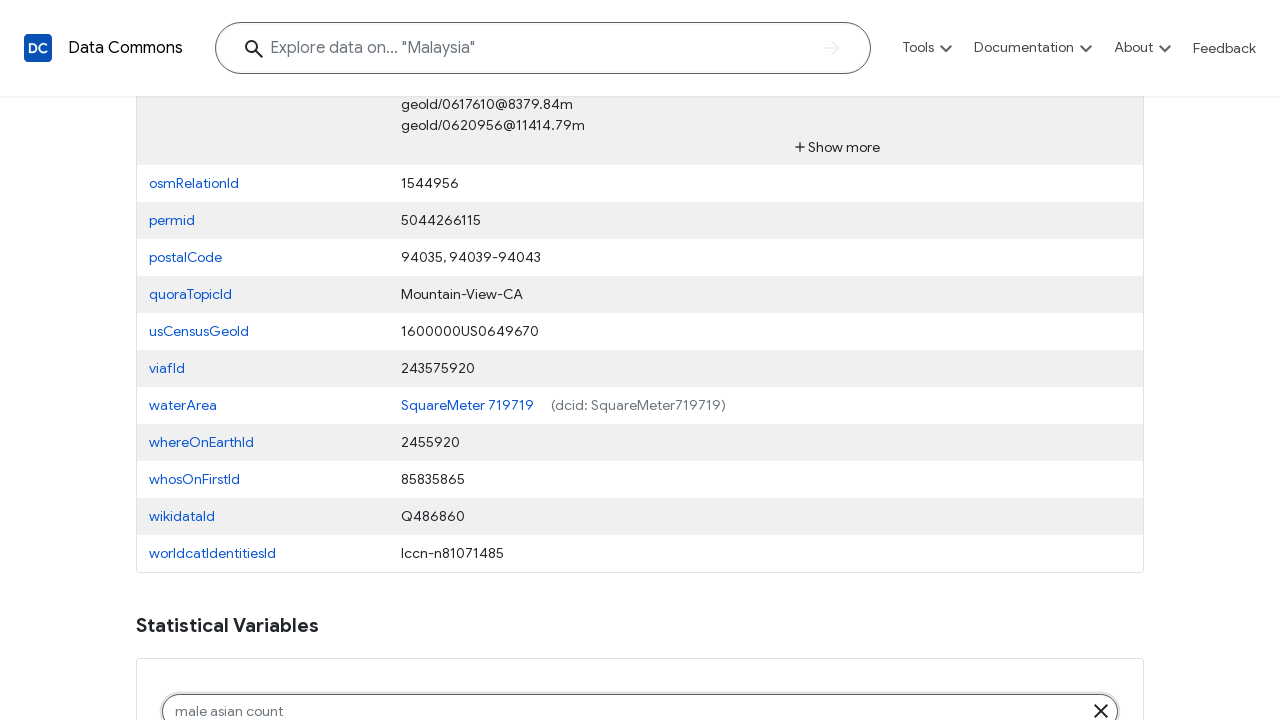

Search loading spinner disappeared
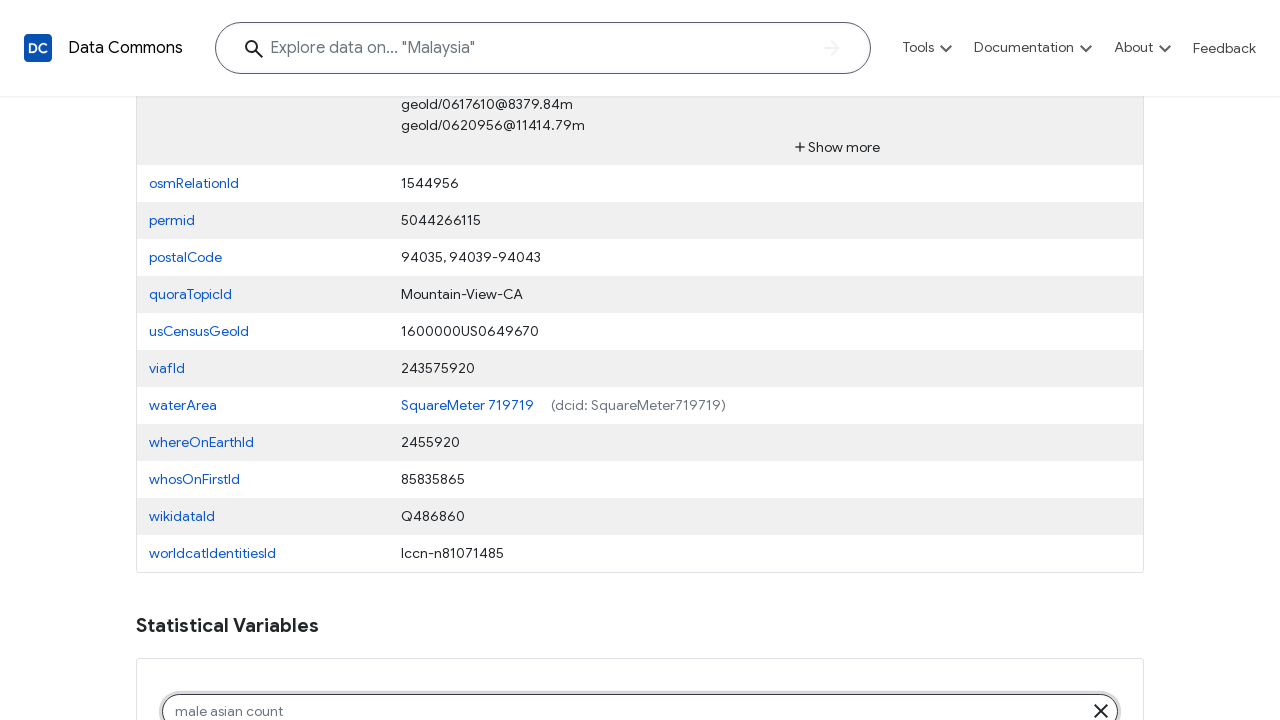

Clicked the first search result for 'male asian count' at (640, 360) on //*[@id="stat-var-hierarchy-section"]//div[contains(@class, "statvar-hierarchy-s
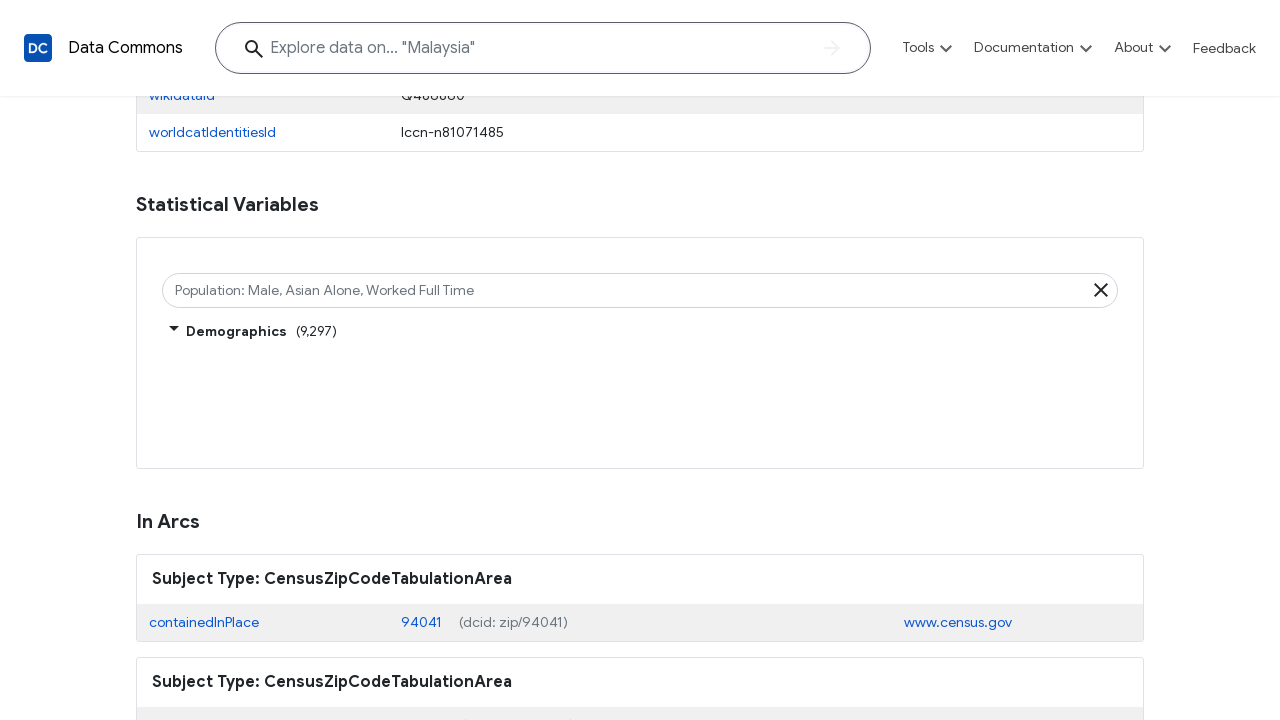

Observation chart appeared in highlighted stat var section
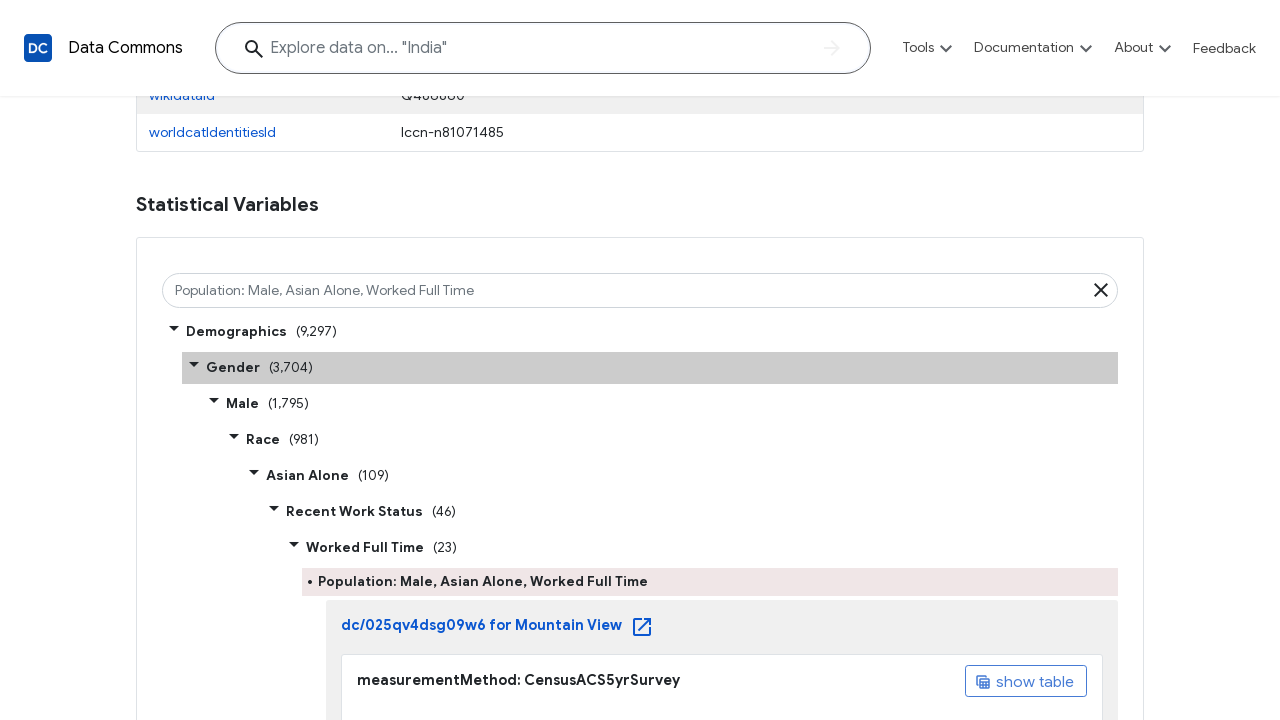

Observation charts displayed in statvars-charts-section
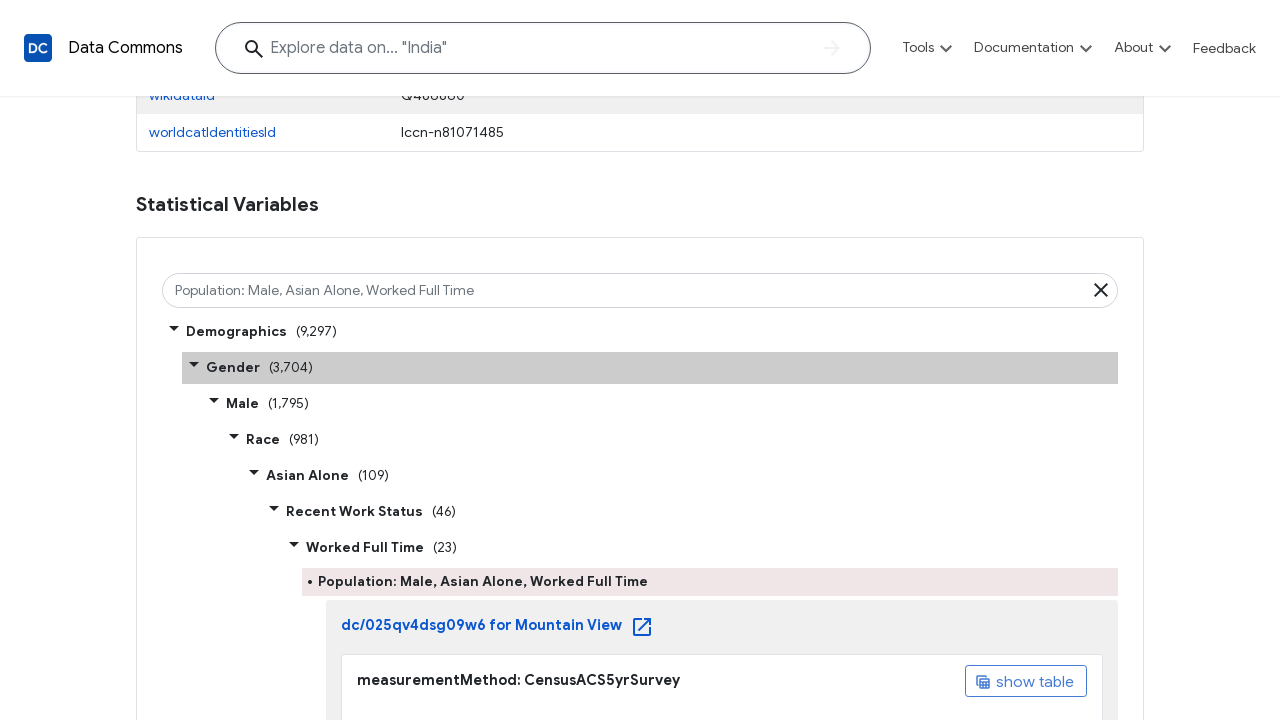

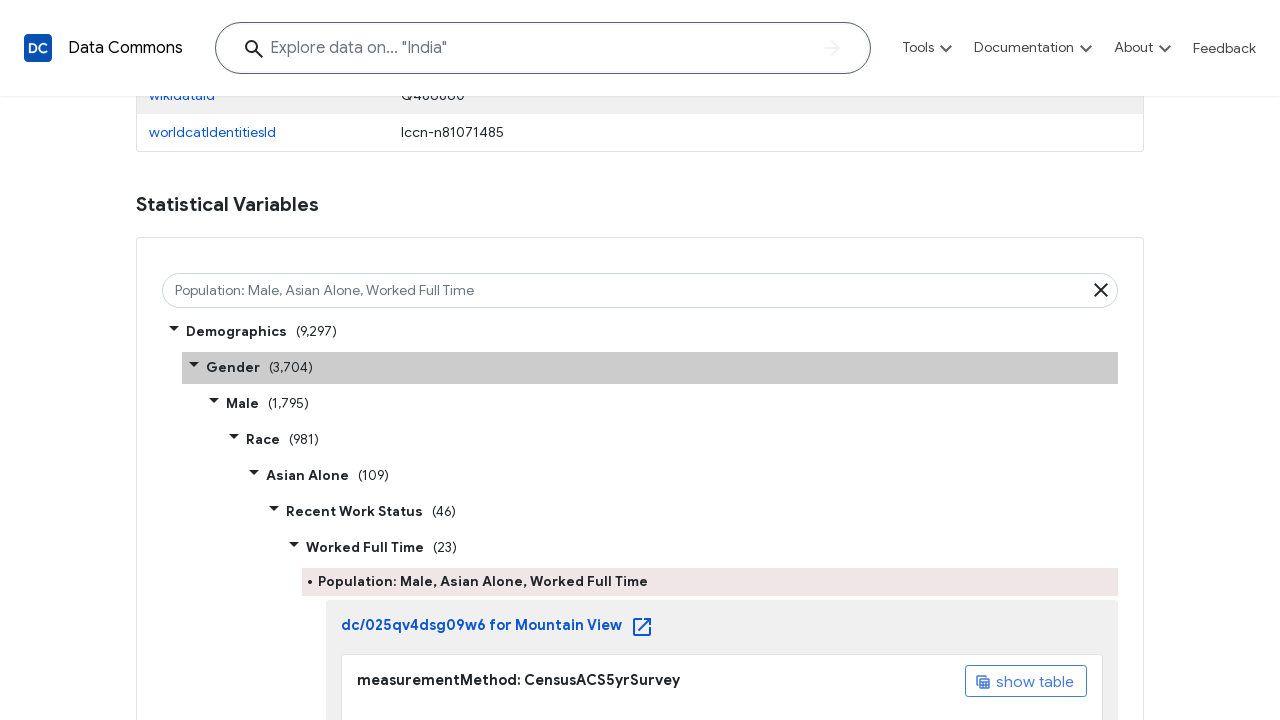